Tests basic page navigation and form interaction on a test automation practice site by validating page URL and title, clicking the Home link, and filling in name and email fields.

Starting URL: https://testautomationpractice.blogspot.com/

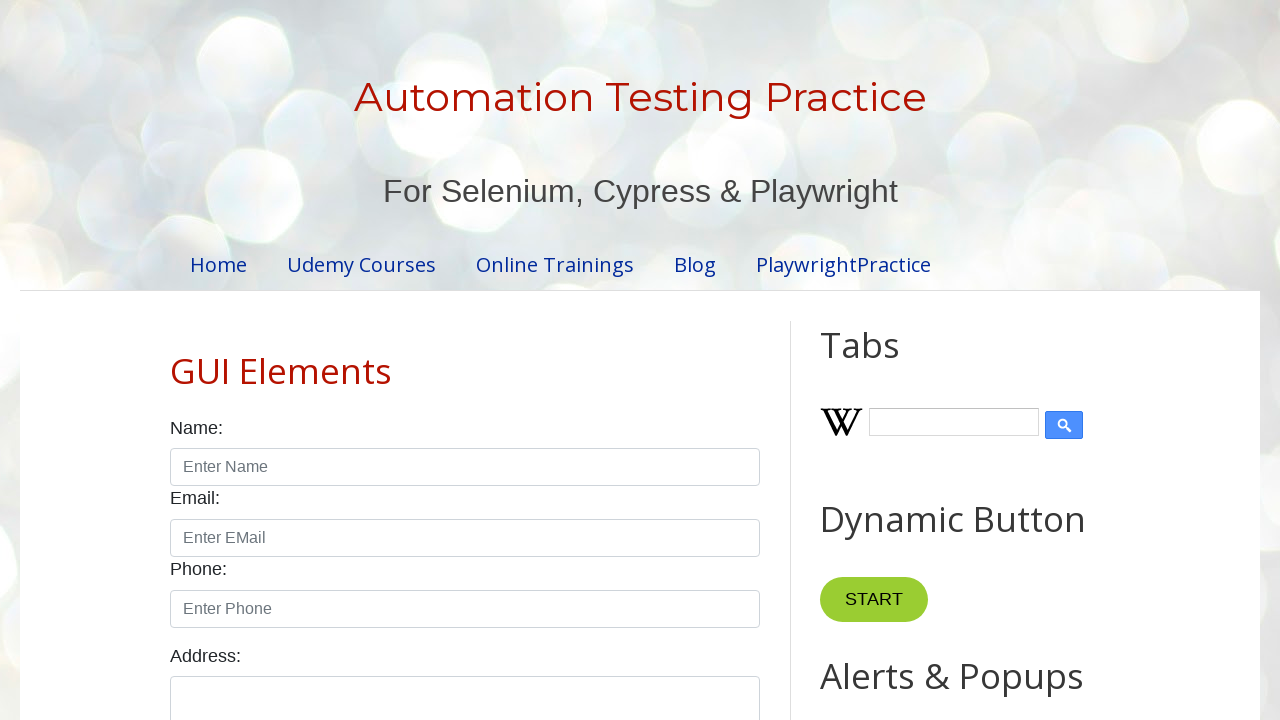

Home page link element loaded and is visible
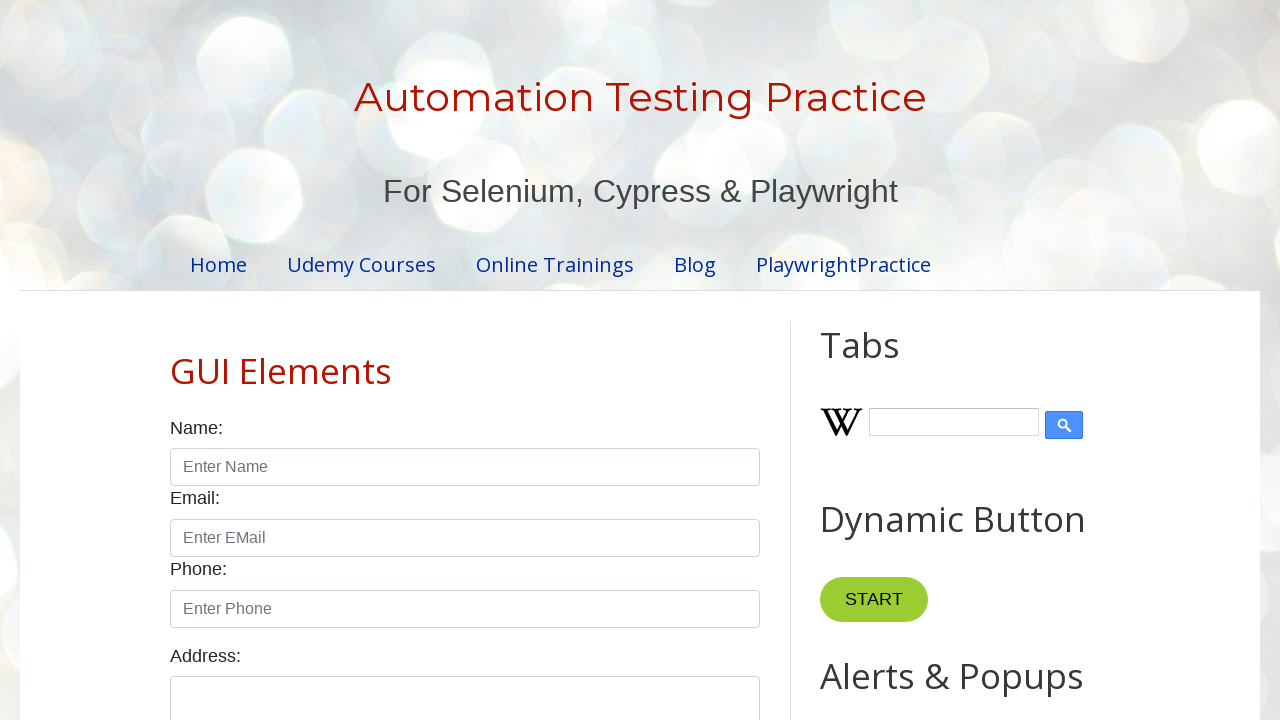

Clicked Home link in widget content at (218, 264) on (//div[@class='widget-content']//a)[1]
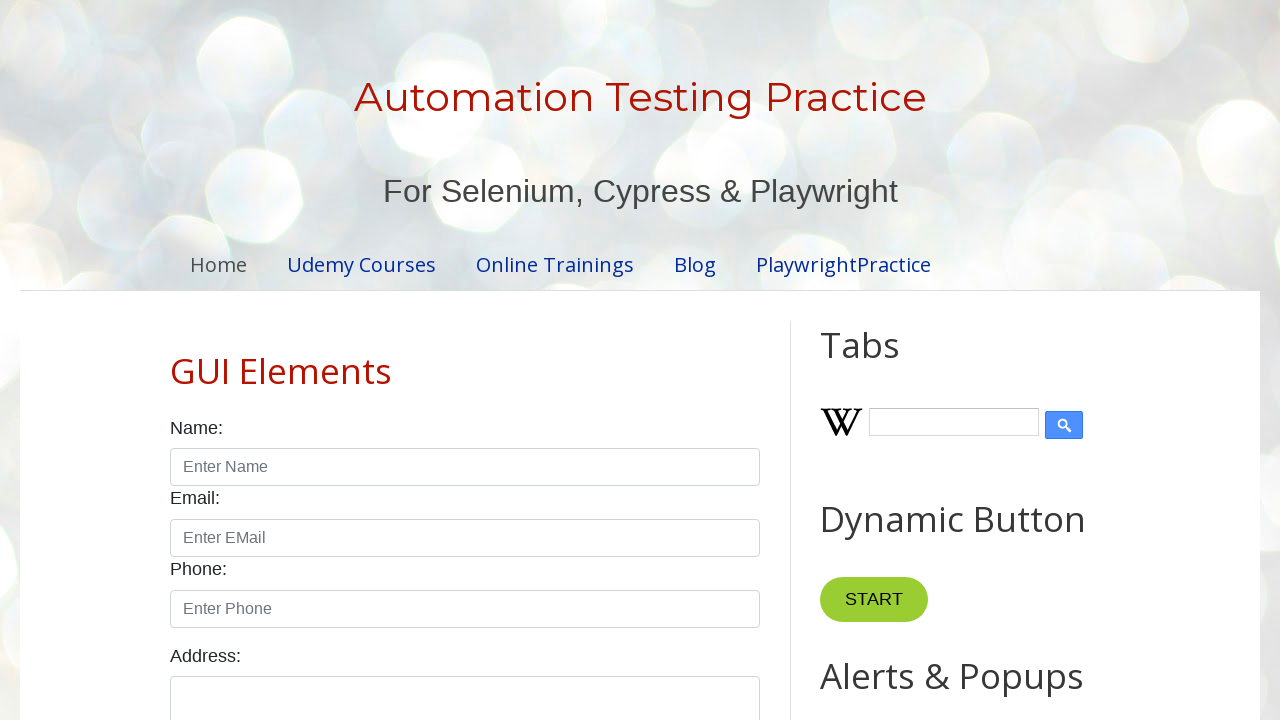

GUI Elements text appeared on page
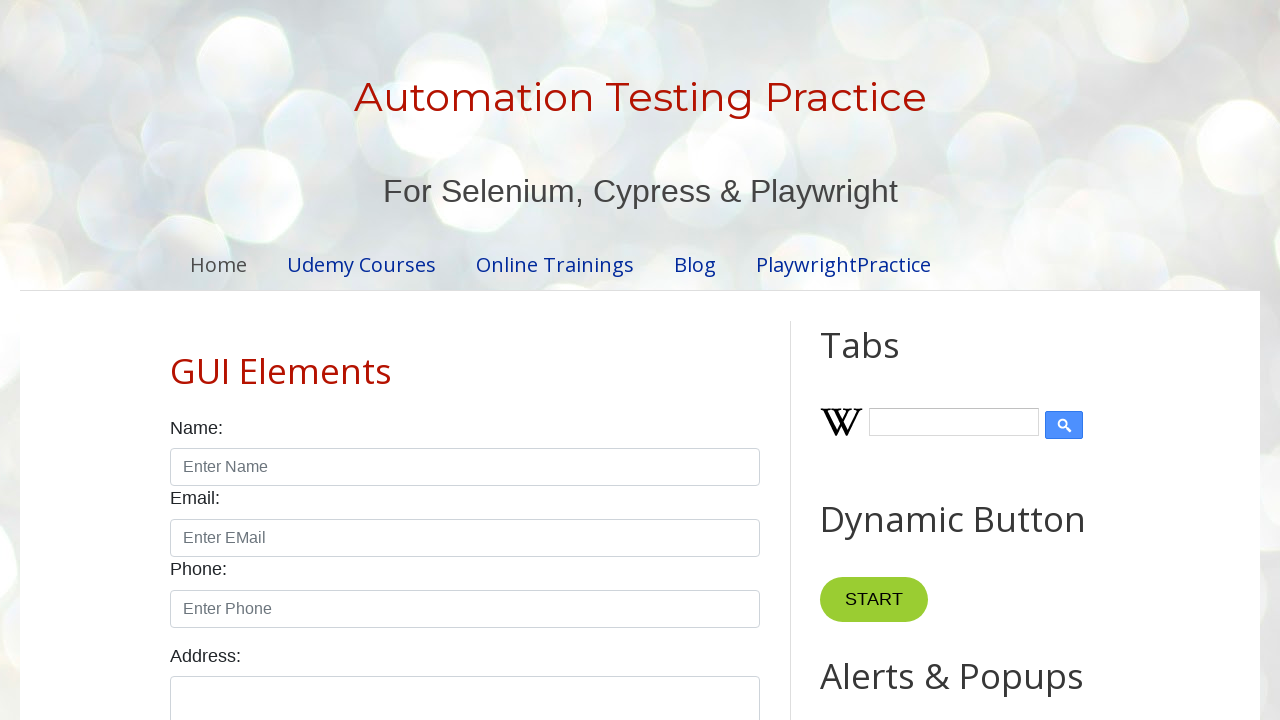

Filled Name field with 'Admin' on input[placeholder='Enter Name']
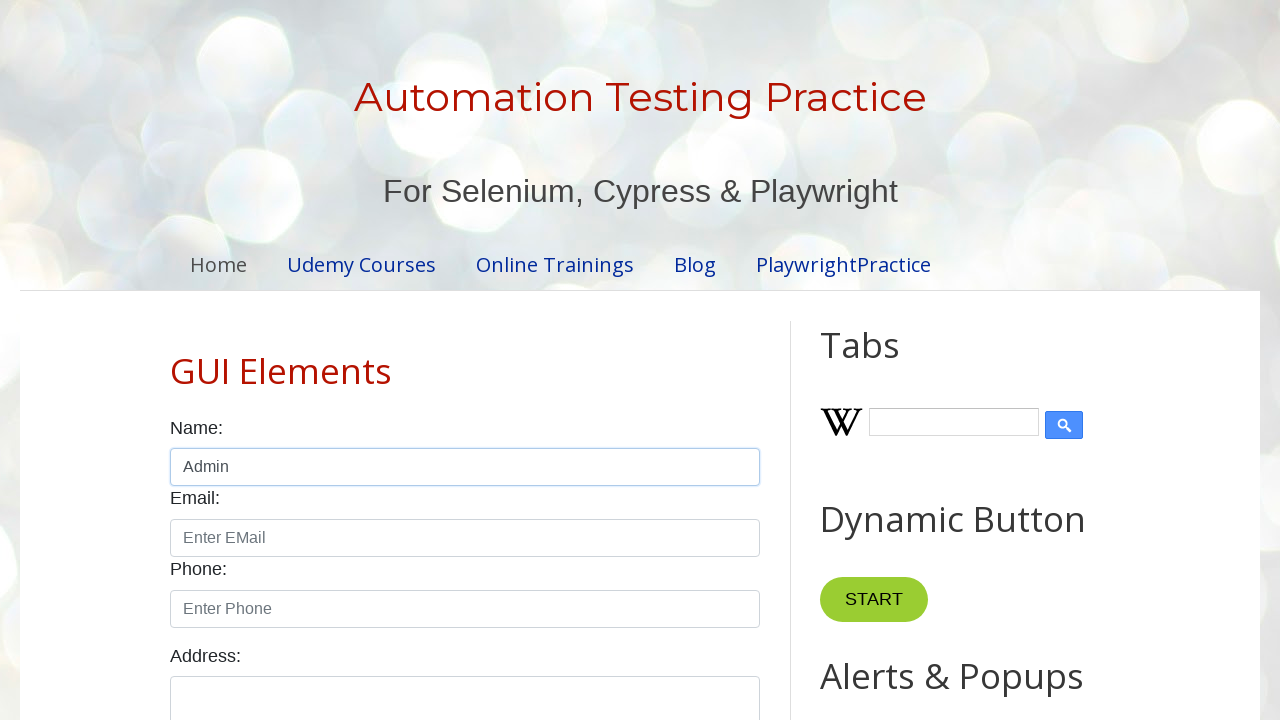

Filled Email field with 'testuser@example.com' on input[placeholder='Enter EMail']
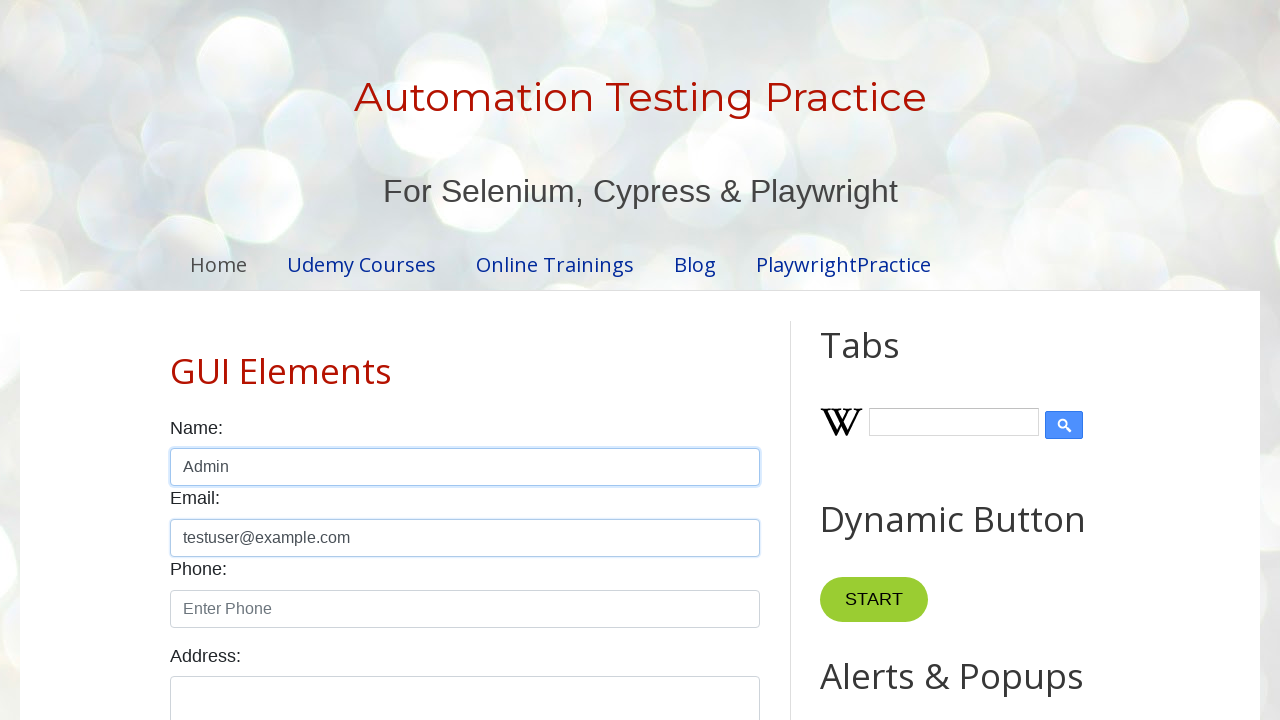

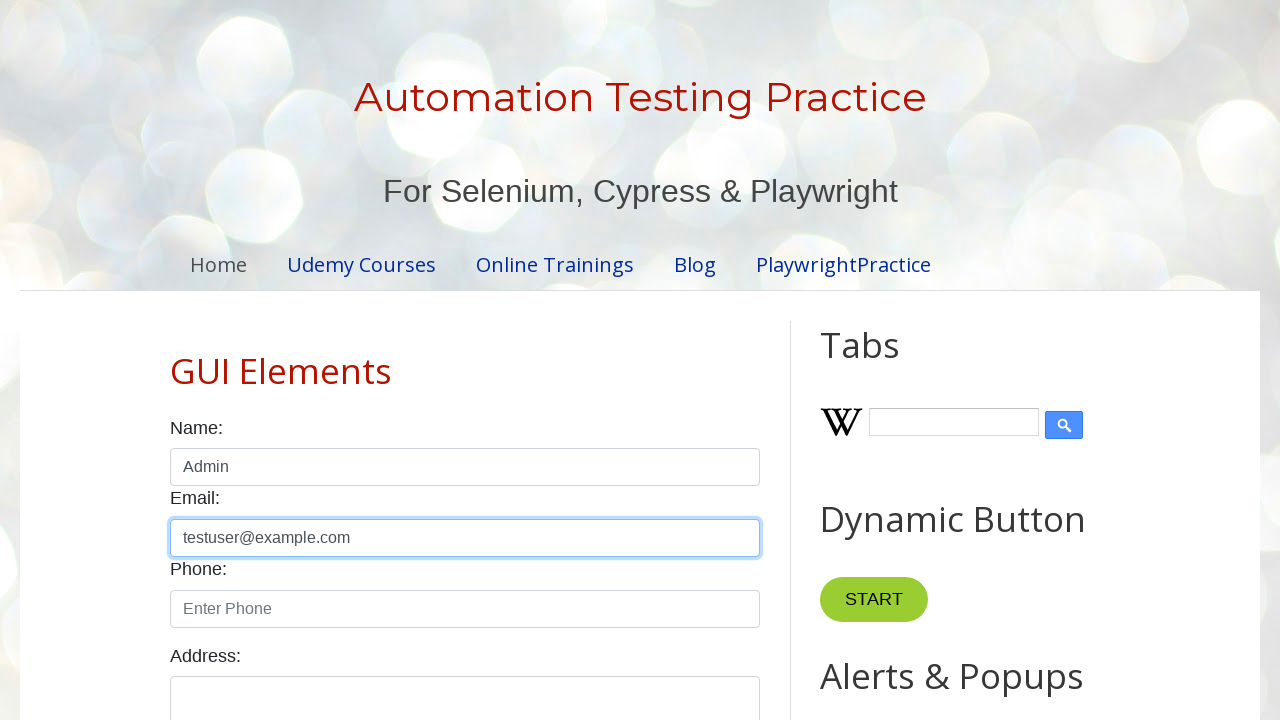